Tests mouse hover functionality by hovering over a mega menu item and clicking a submenu link

Starting URL: https://ecommerce-playground.lambdatest.io/

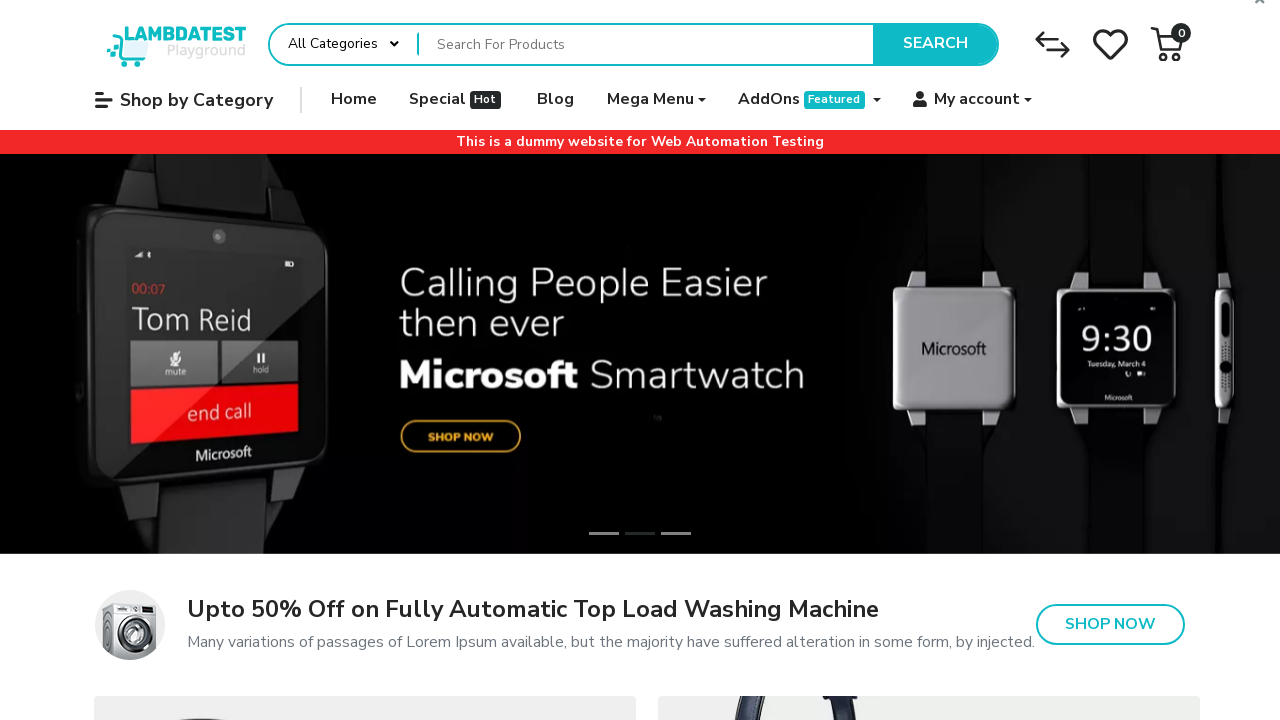

Located Mega Menu element
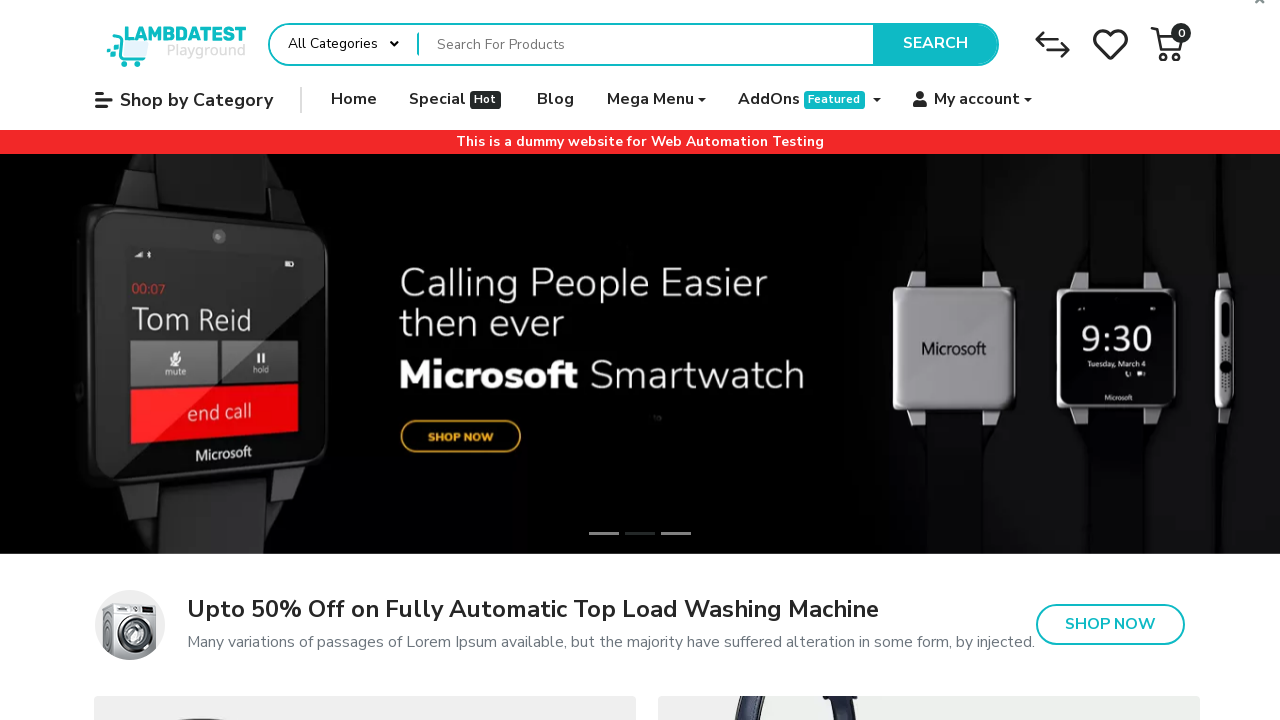

Hovered over Mega Menu to reveal submenu at (650, 100) on span:has-text('Mega Menu')
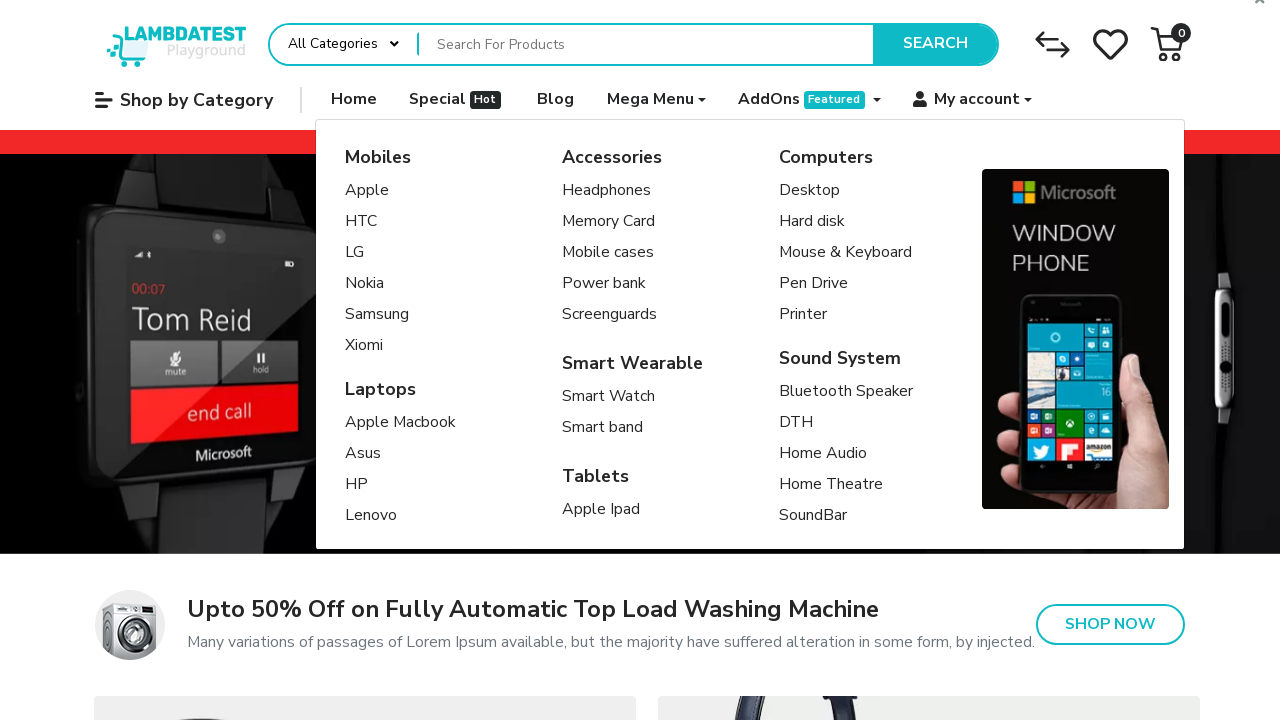

Located Apple link in submenu
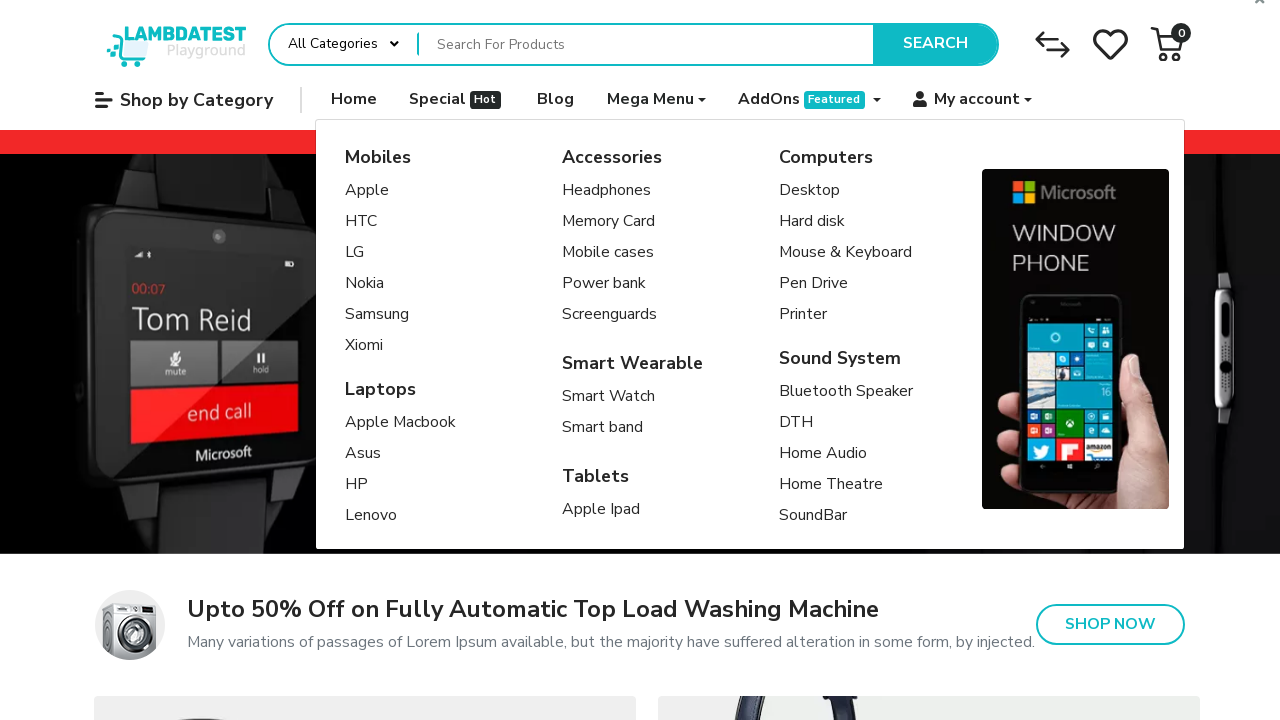

Clicked on Apple link in submenu at (377, 191) on a:has-text('Apple') >> nth=0
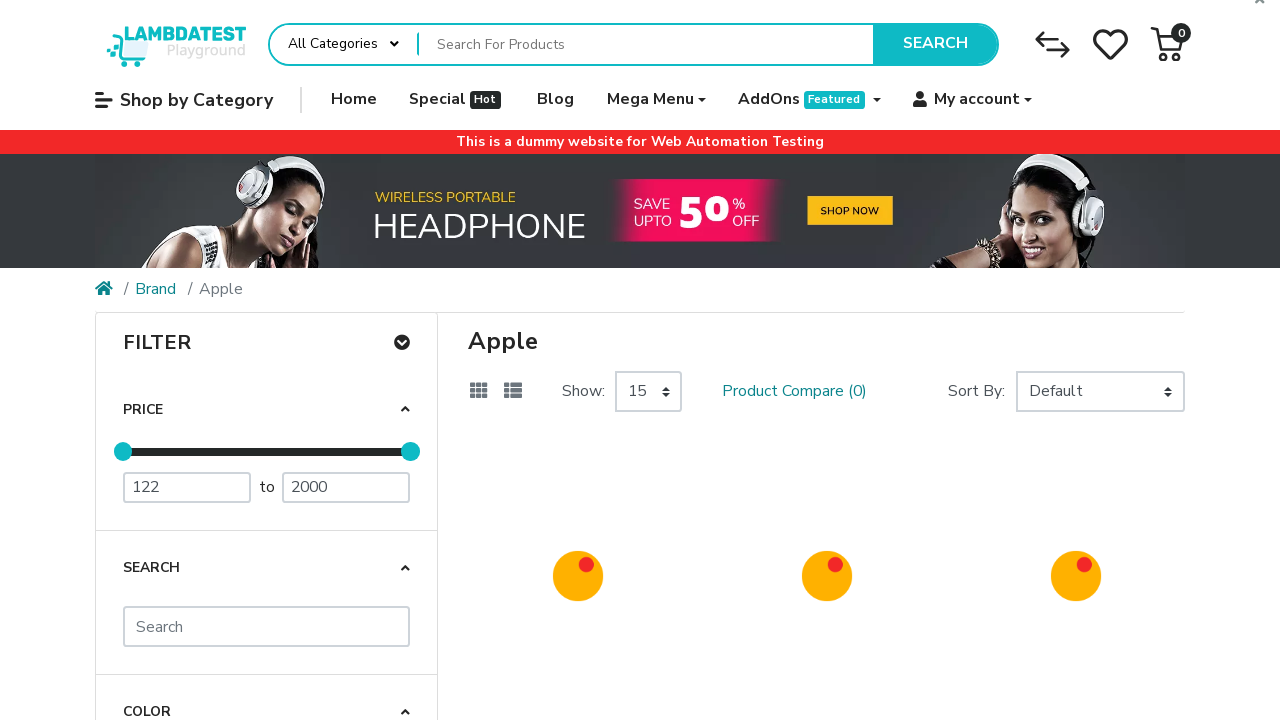

Located Apple page heading
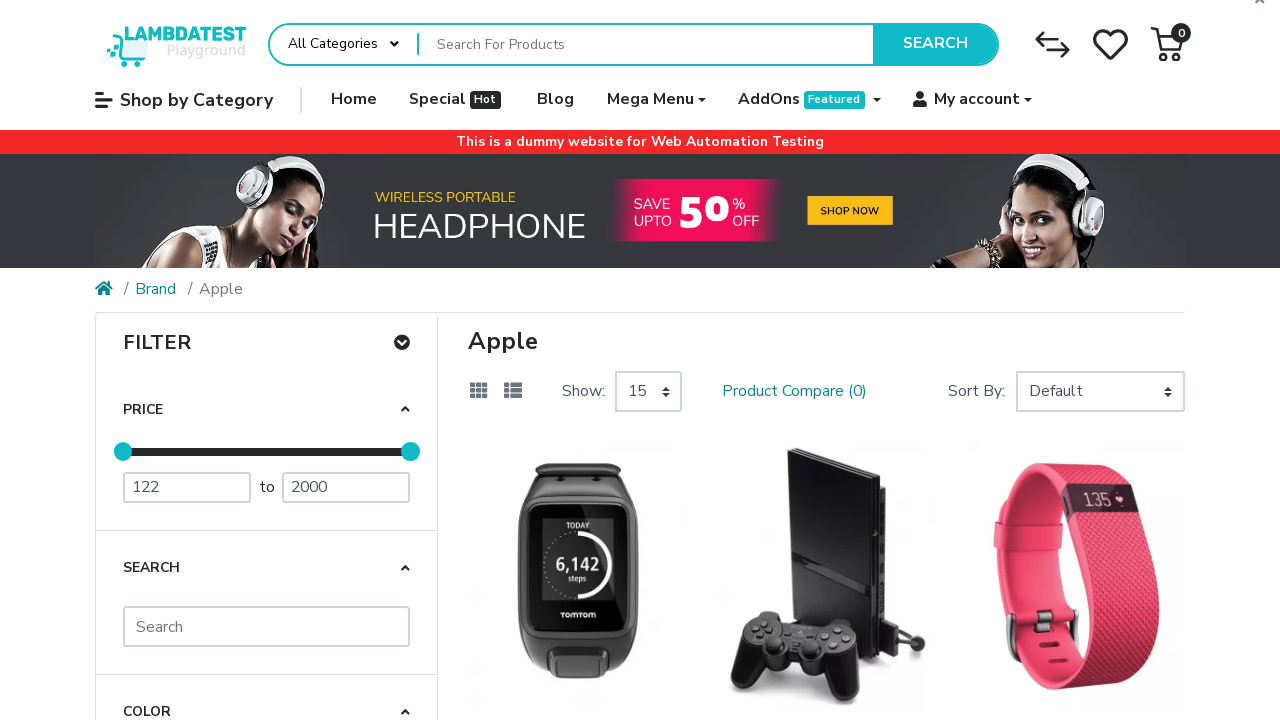

Verified page heading: Apple
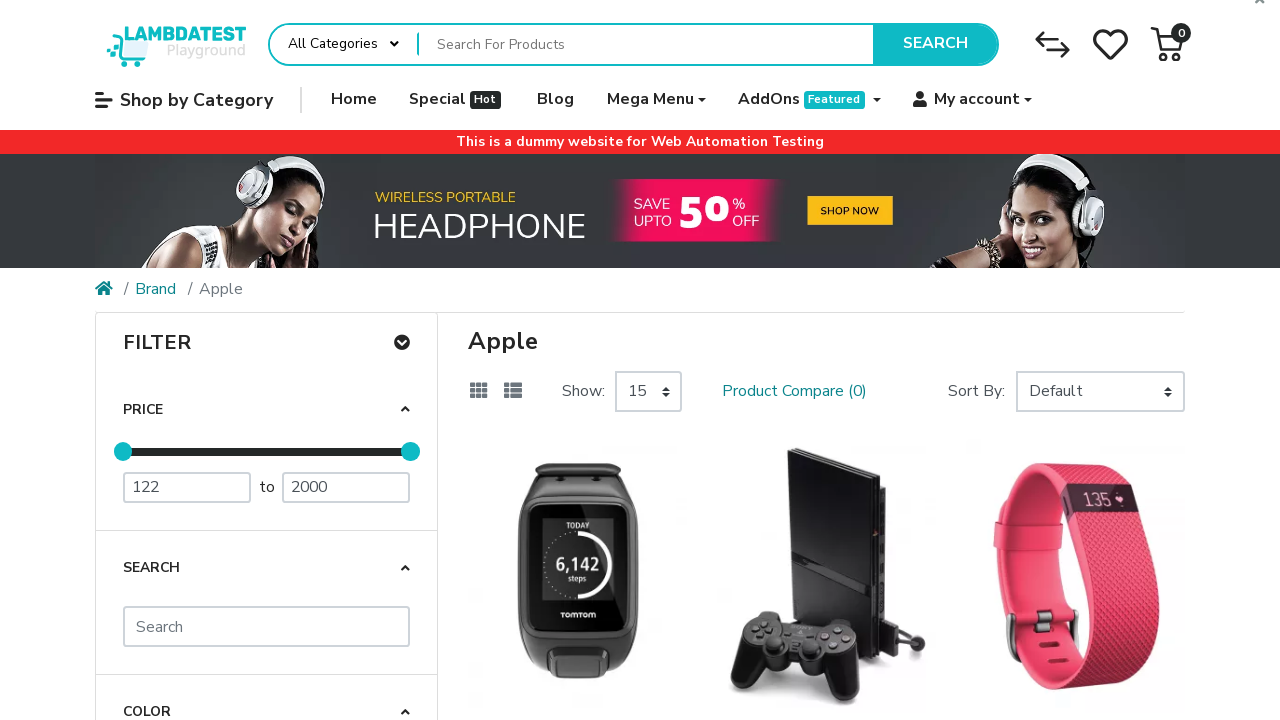

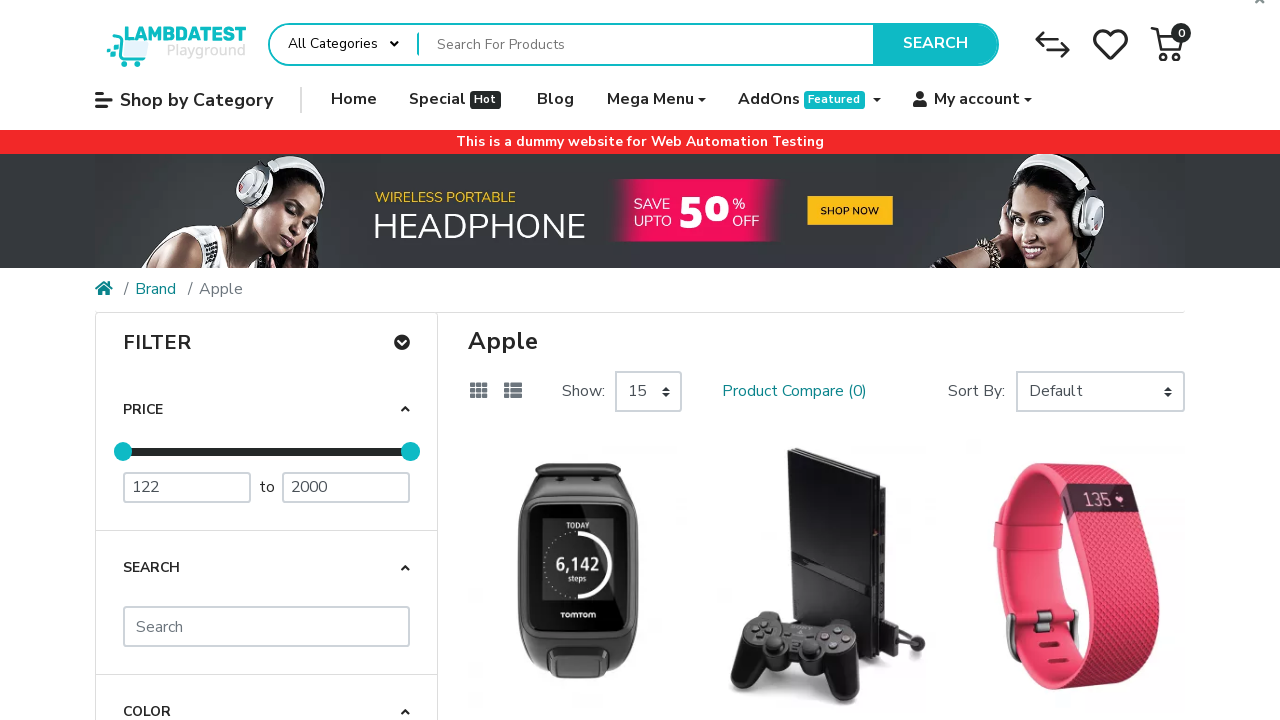